Tests explicit wait functionality on Selenium's dynamic test page by clicking a reveal button, waiting for an element to become visible, and then typing text into it

Starting URL: https://www.selenium.dev/selenium/web/dynamic.html

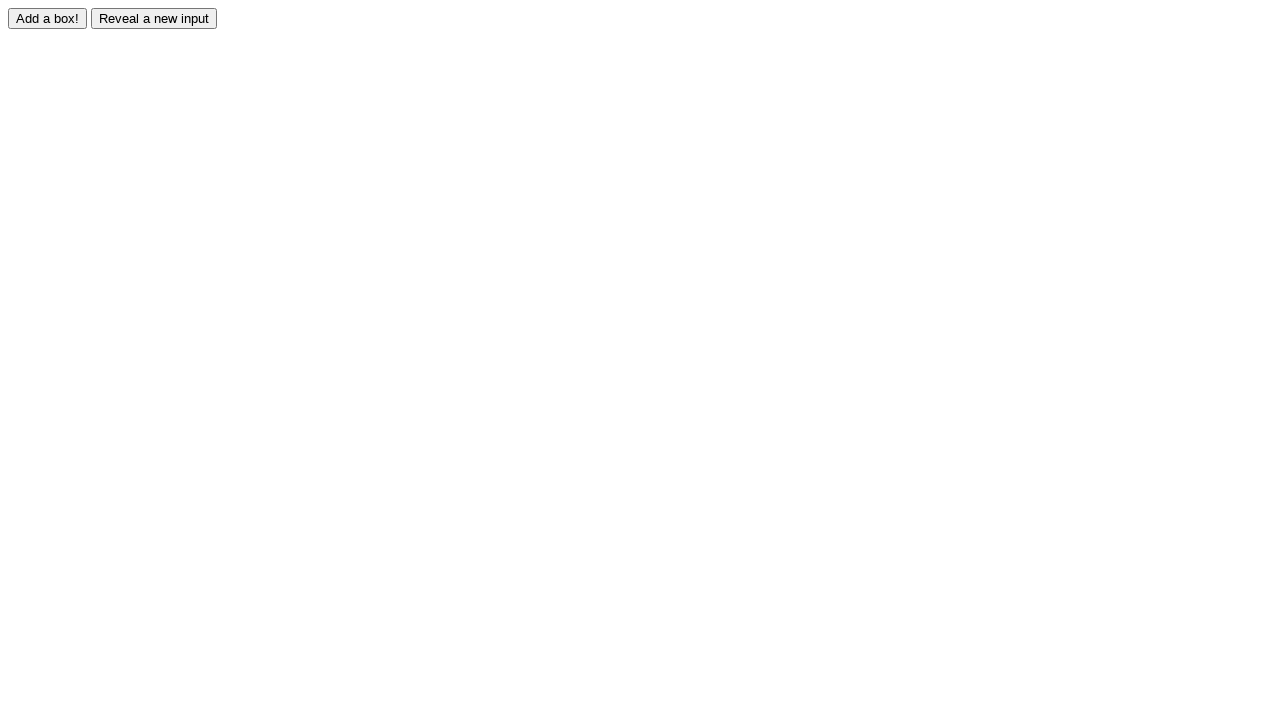

Clicked reveal button to show hidden element at (154, 18) on #reveal
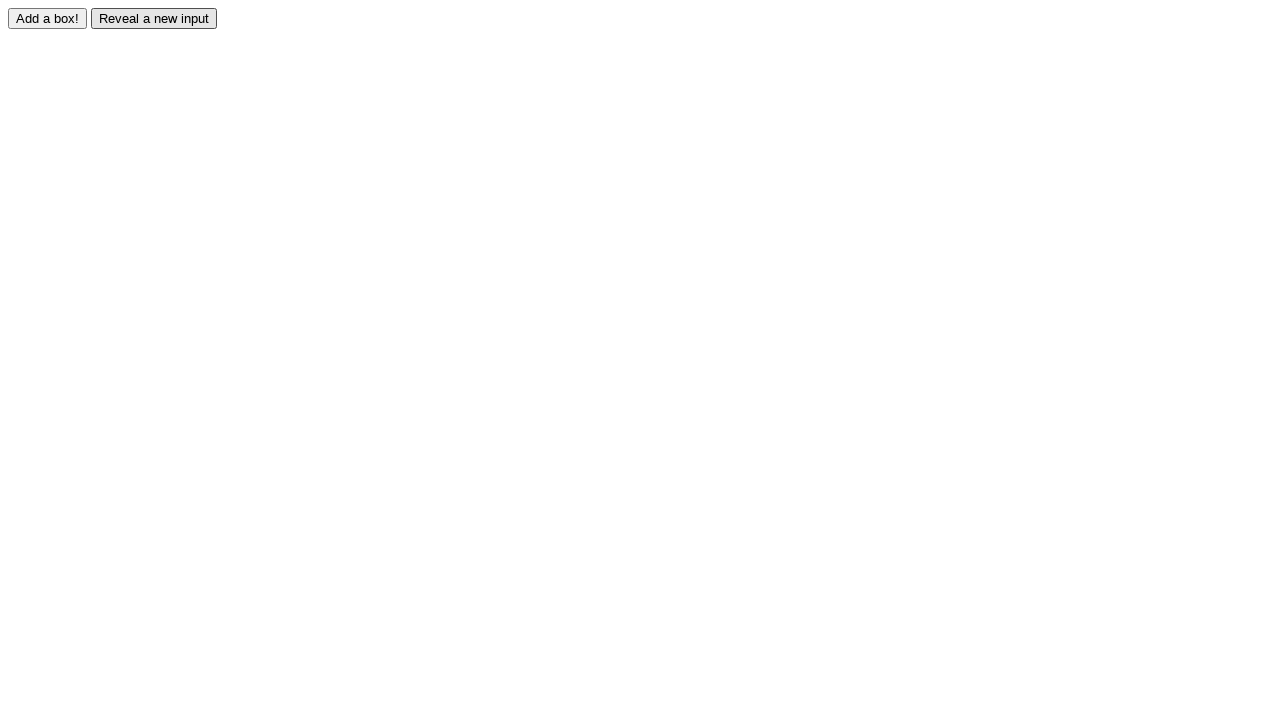

Waited for revealed element to become visible
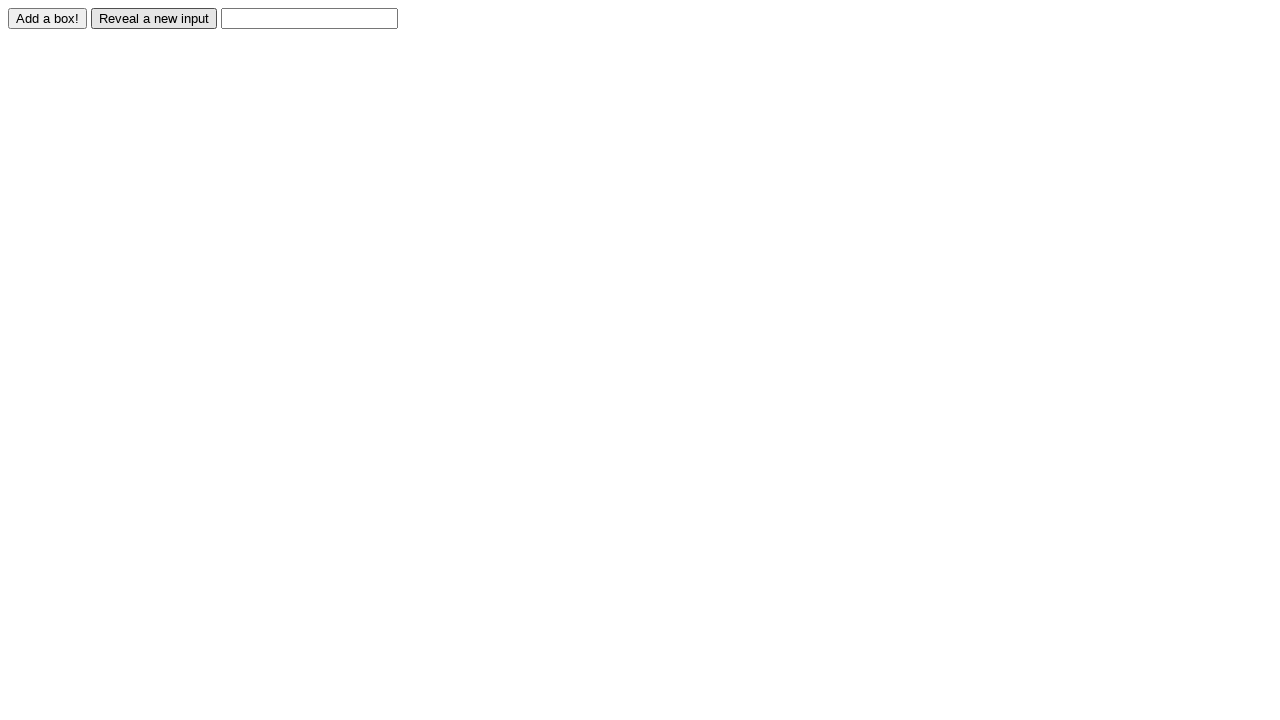

Typed 'Displayed' into the revealed input field on #revealed
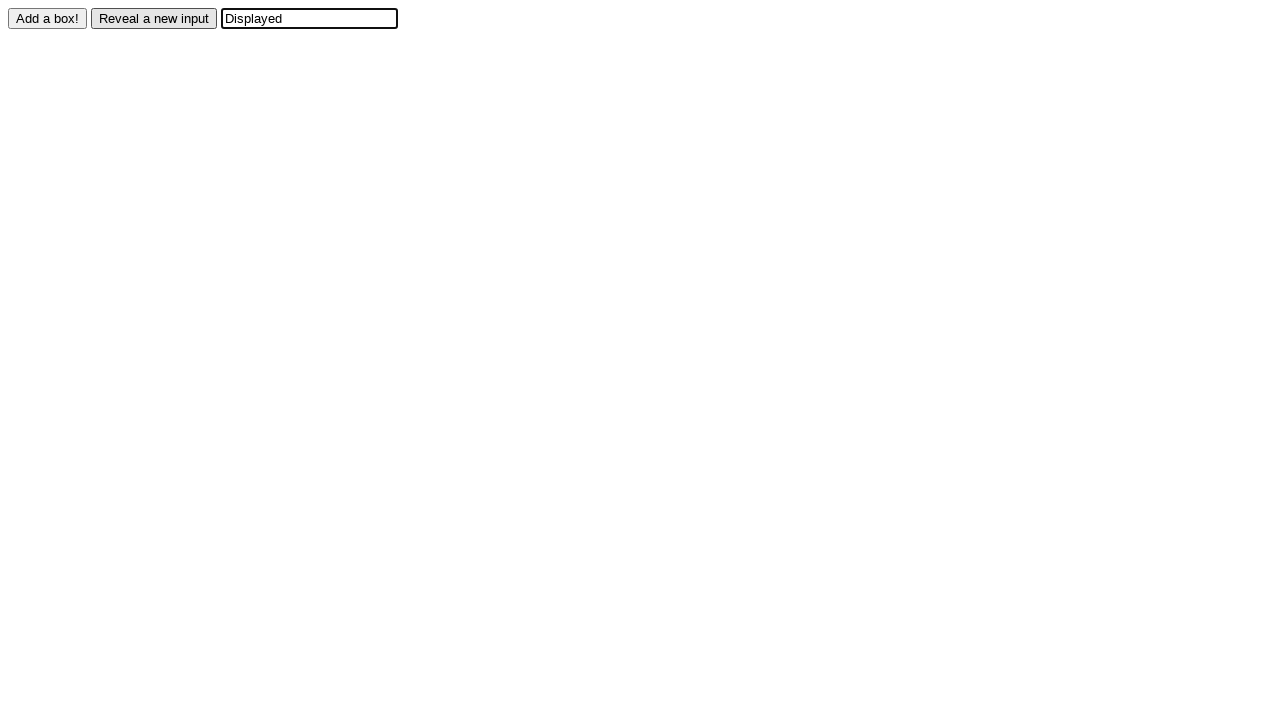

Verified input value equals 'Displayed'
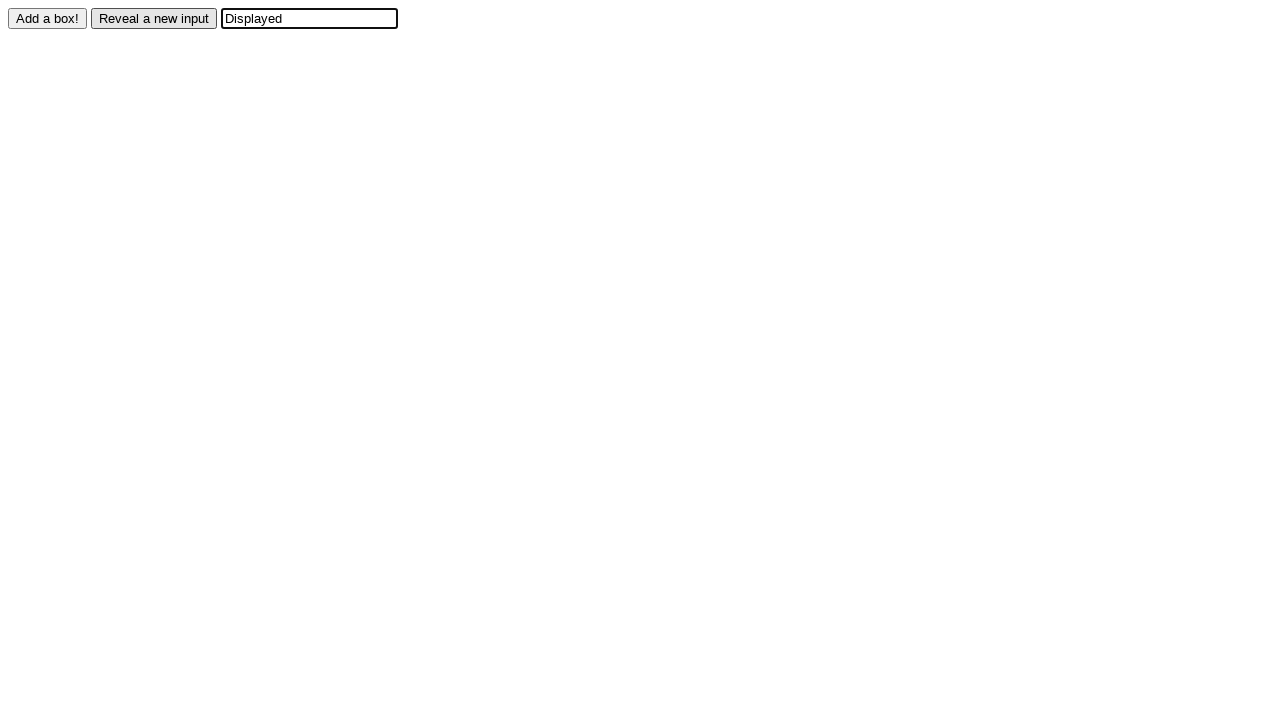

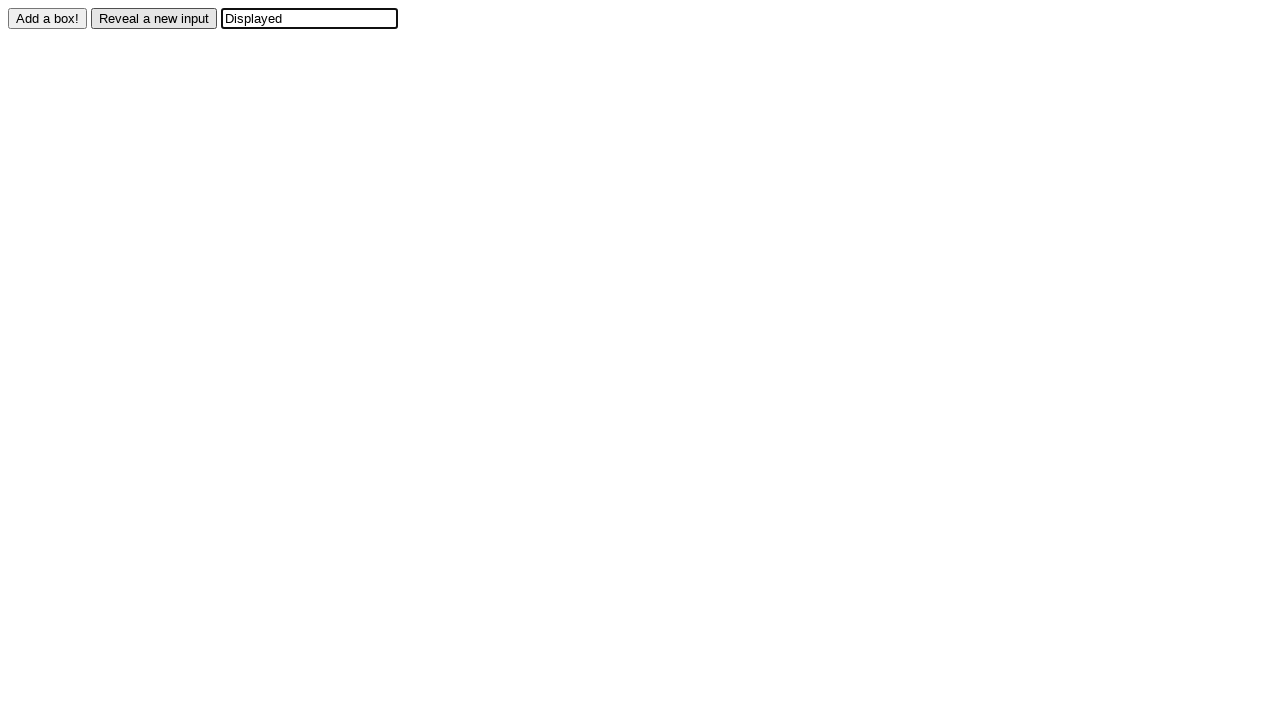